Tests navigation to Status Codes page and clicks on the 301 status code link to view its details.

Starting URL: https://the-internet.herokuapp.com/

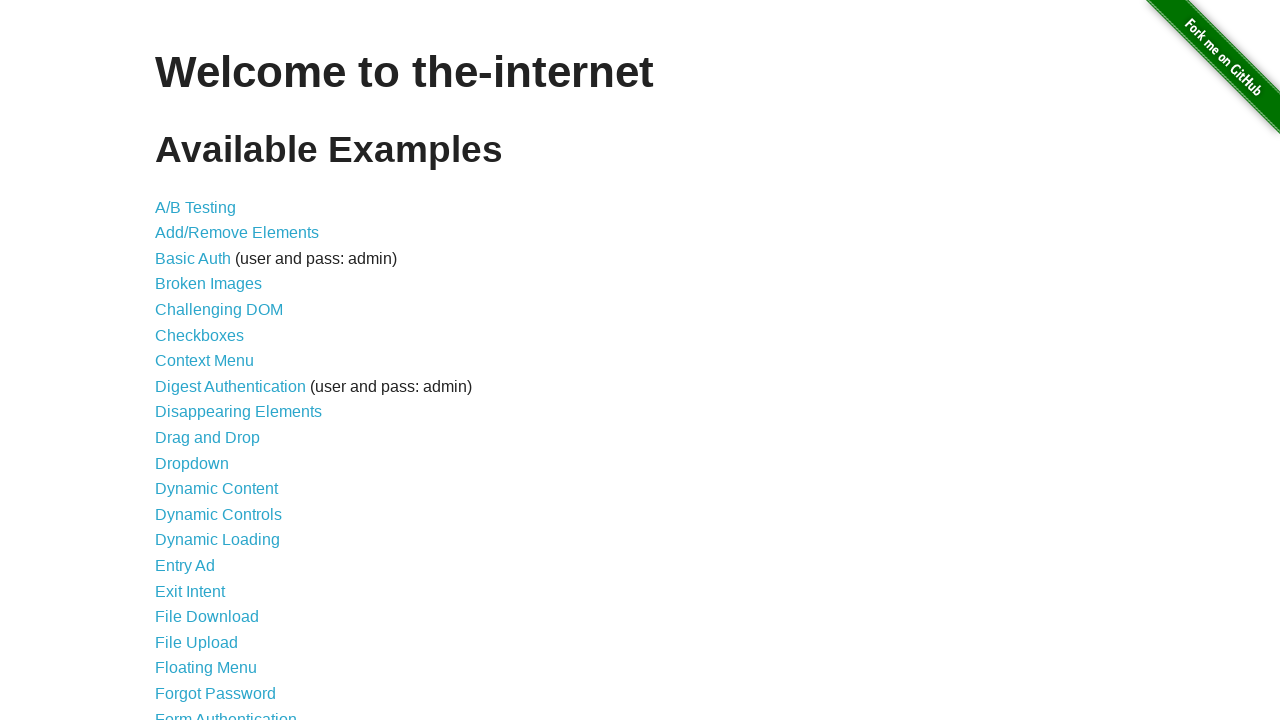

Clicked on Status Codes link at (203, 600) on xpath=//a[@href='/status_codes']
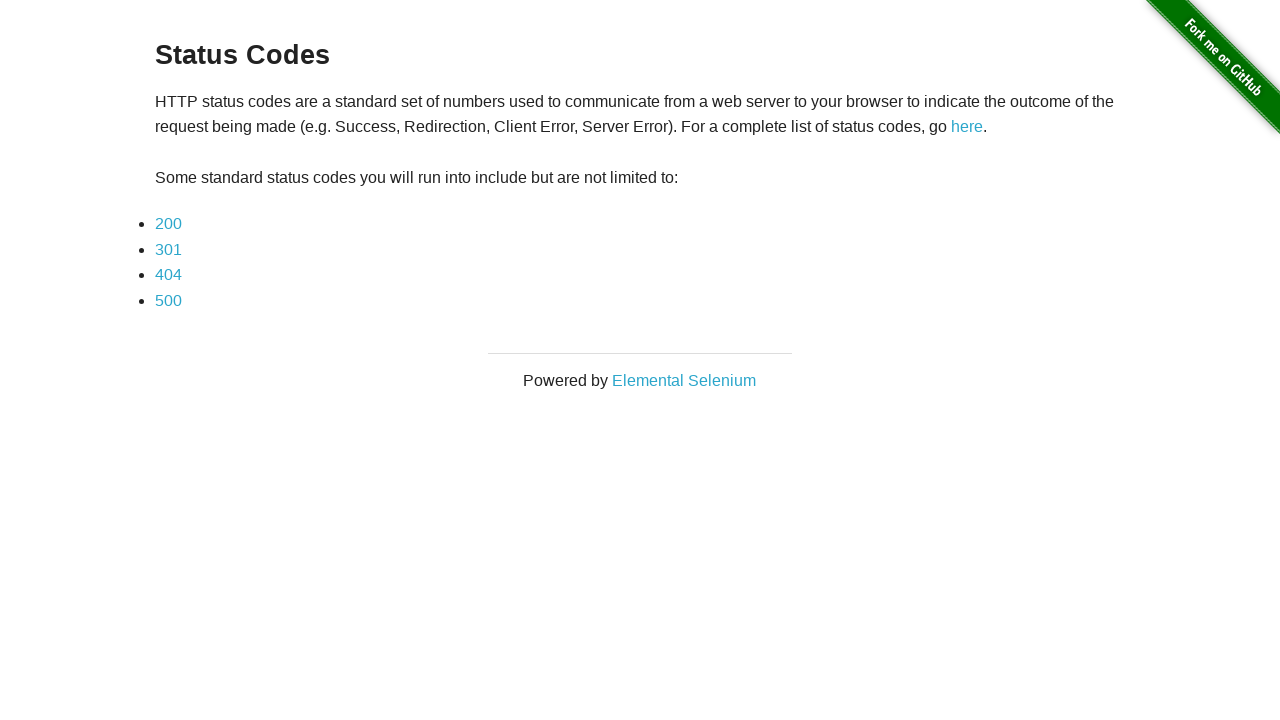

Clicked on 301 status code link at (168, 249) on xpath=//a[contains(text(), '301')]
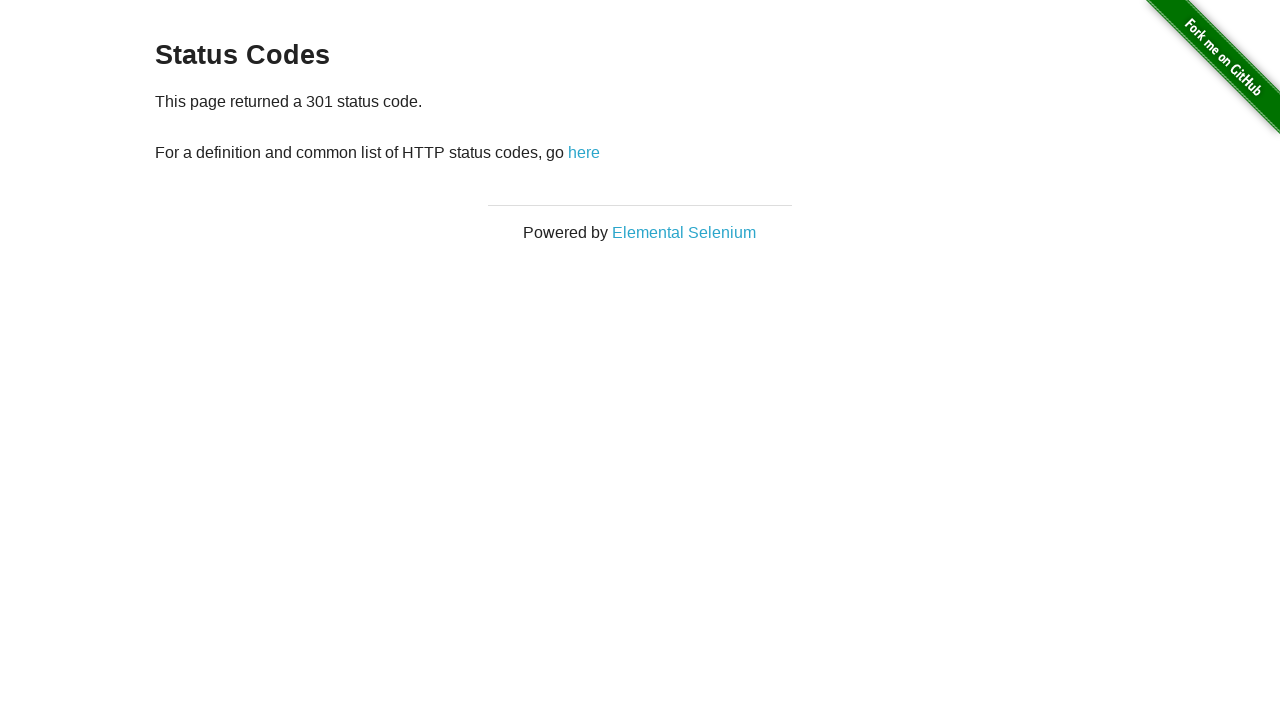

Status code details page loaded
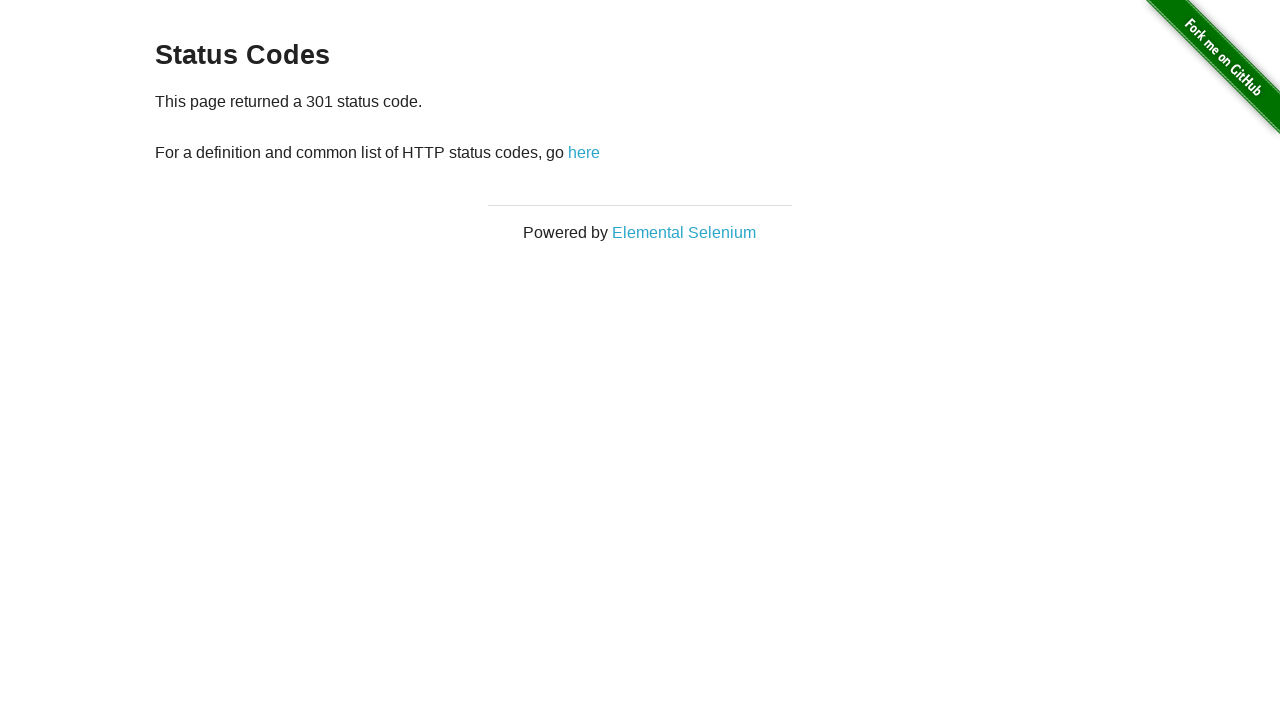

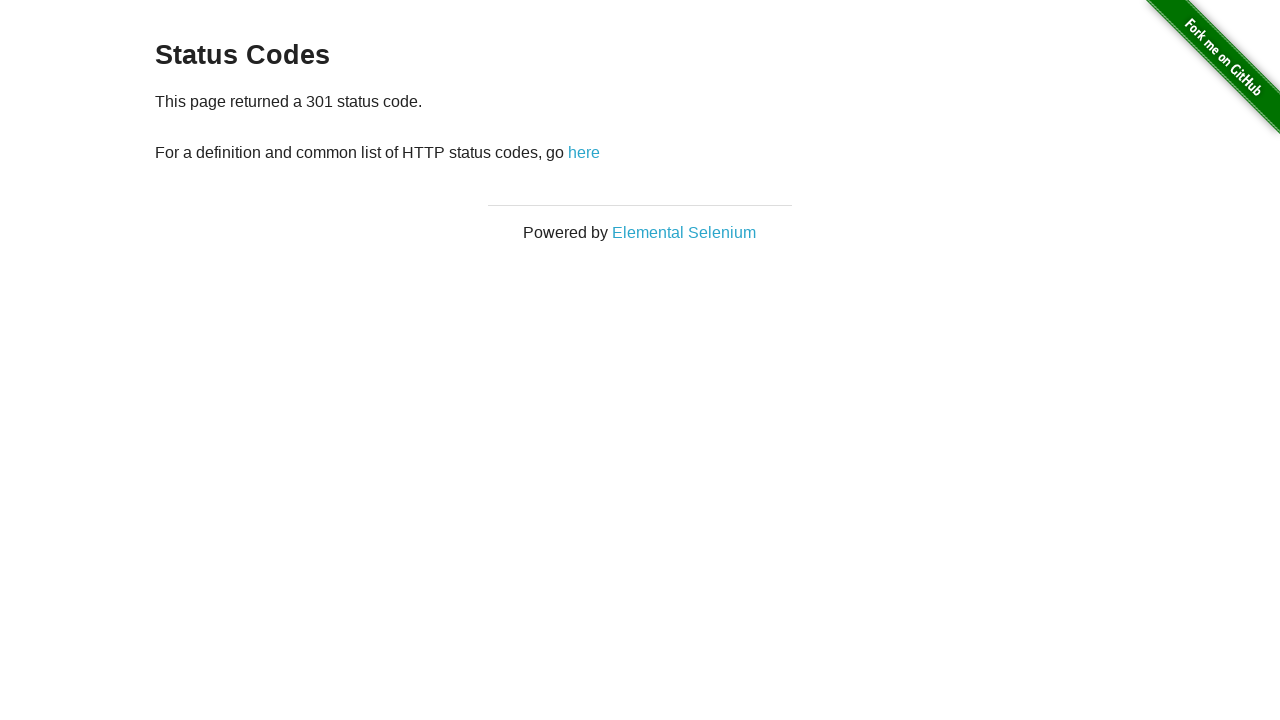